Navigates to SaltyBet homepage and verifies the page loads correctly by checking the title

Starting URL: https://www.saltybet.com

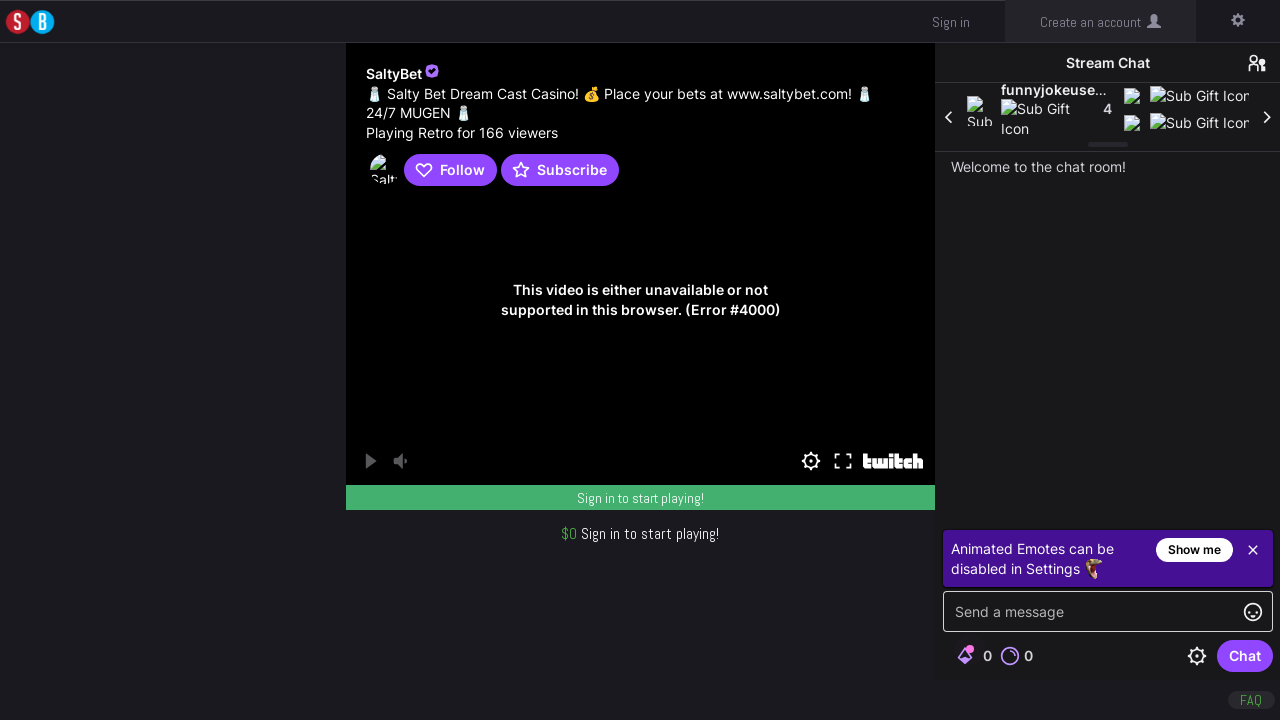

Navigated to SaltyBet homepage at https://www.saltybet.com
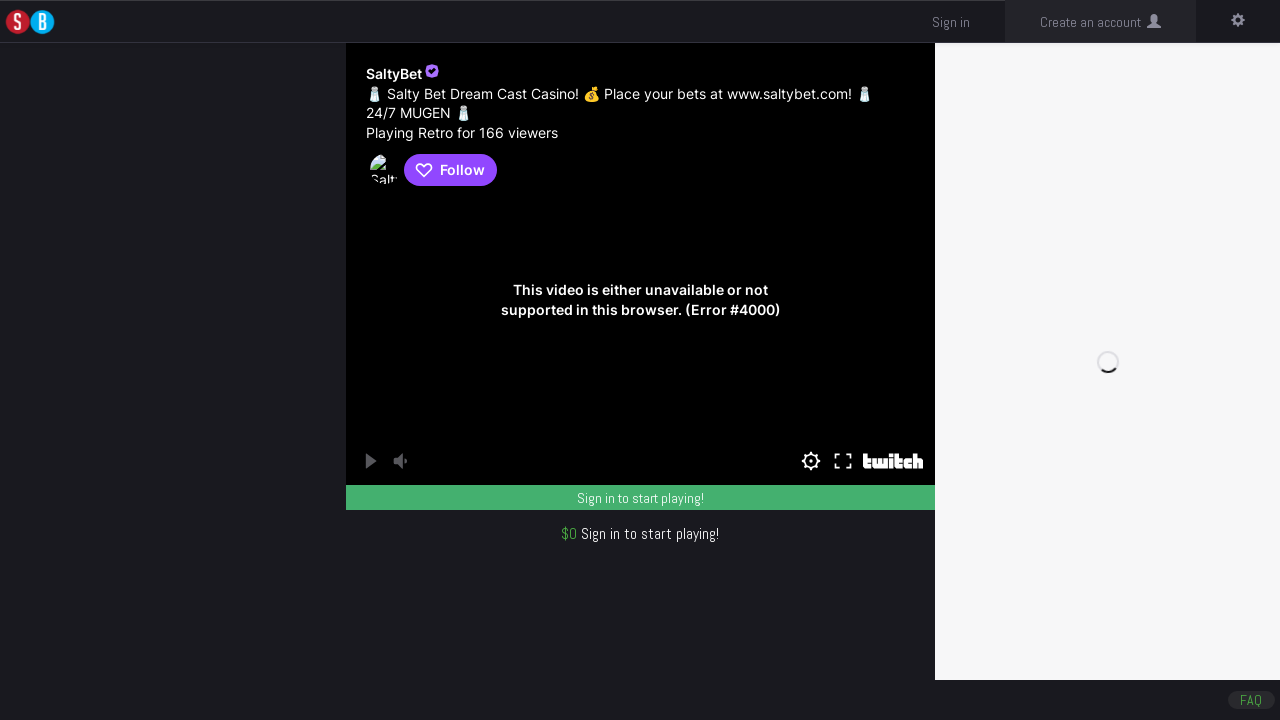

Verified page title is 'Salty Bet'
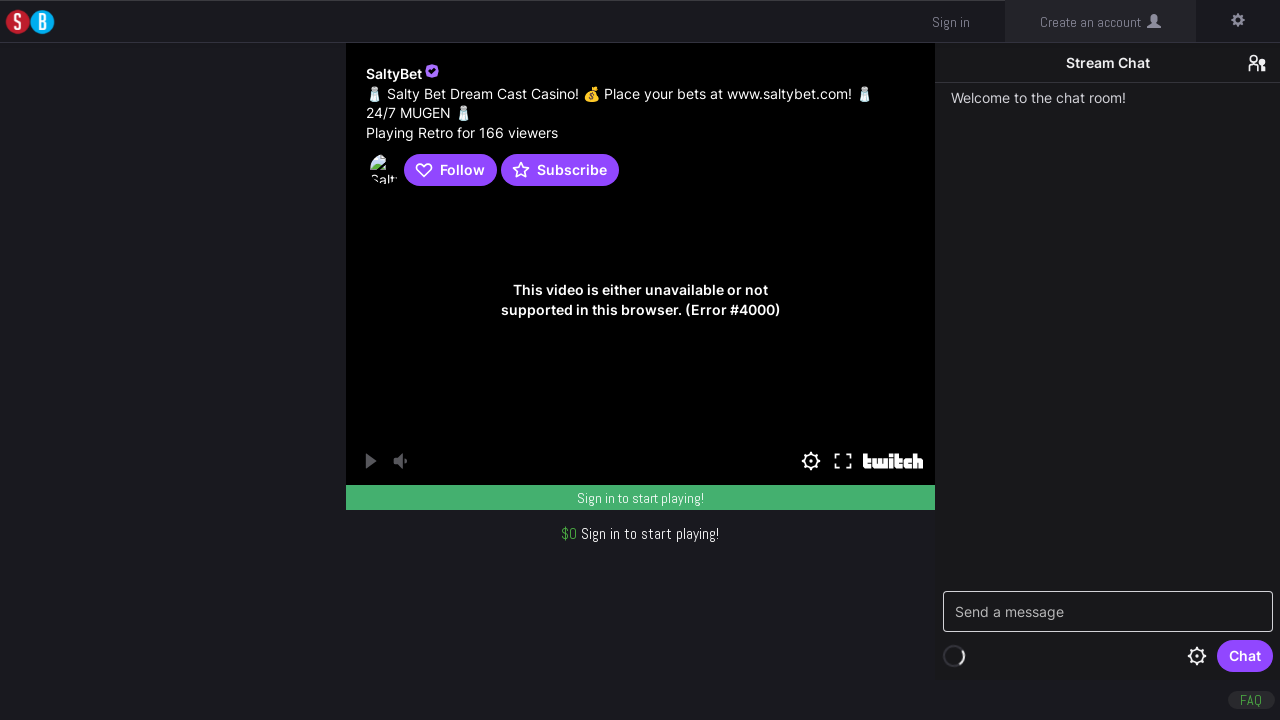

Main page element #betstatus loaded and visible
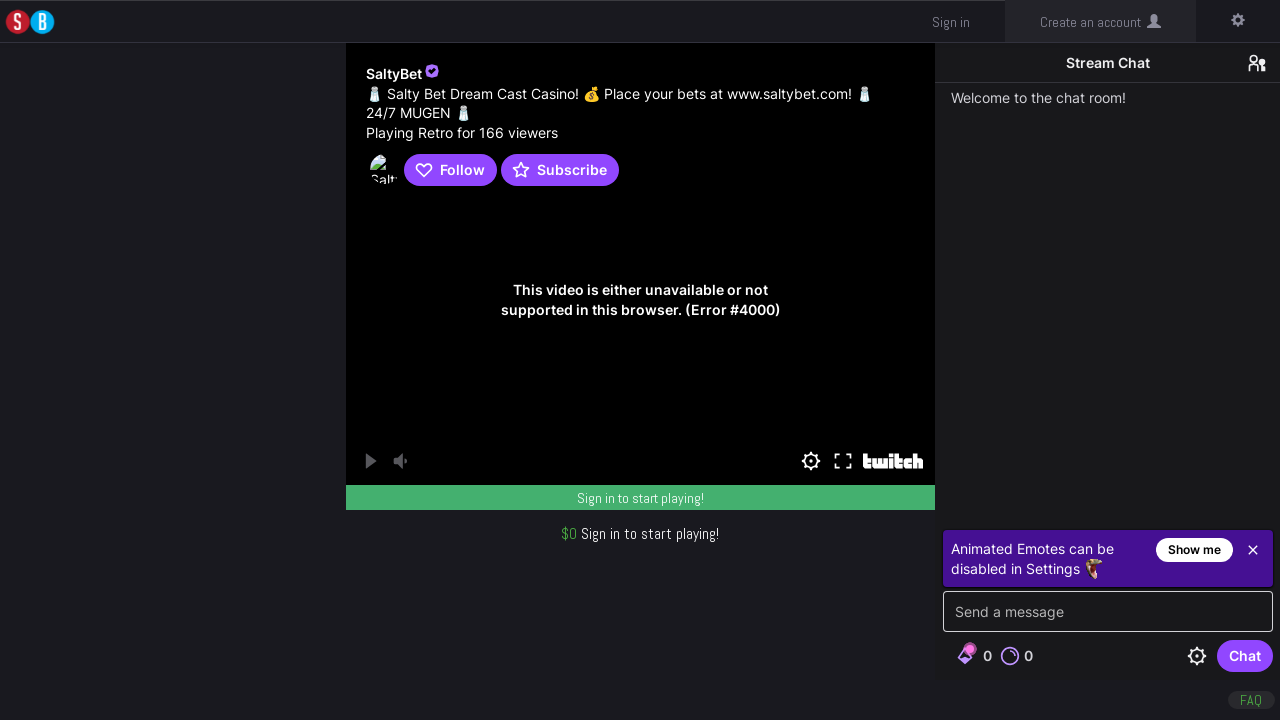

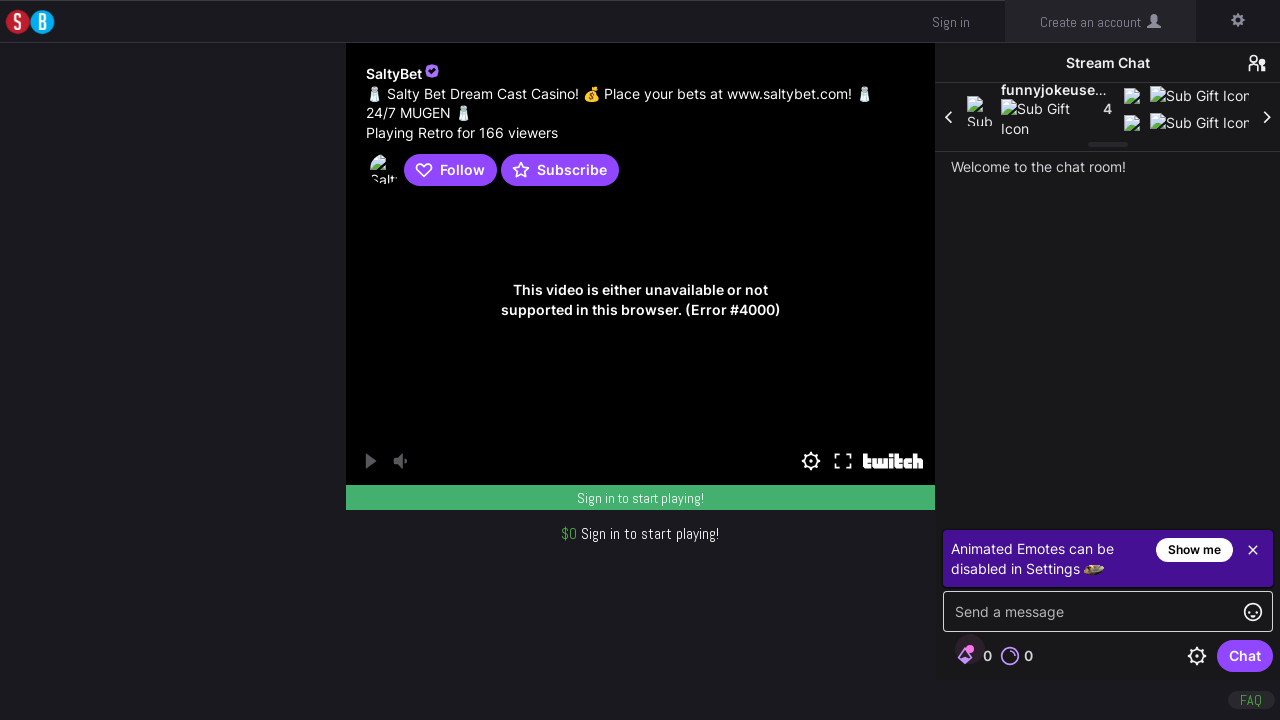